Tests page refresh functionality by reloading the current page

Starting URL: https://devqa.io/

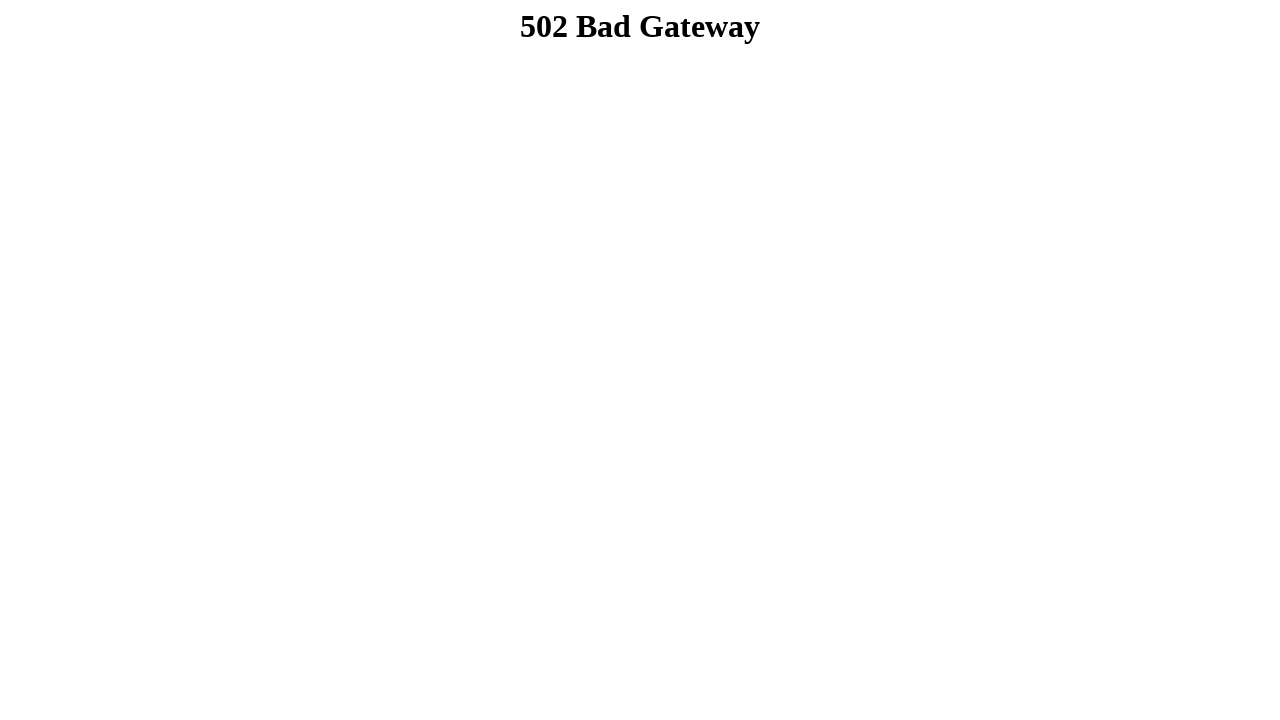

Waited for initial page load at https://devqa.io/
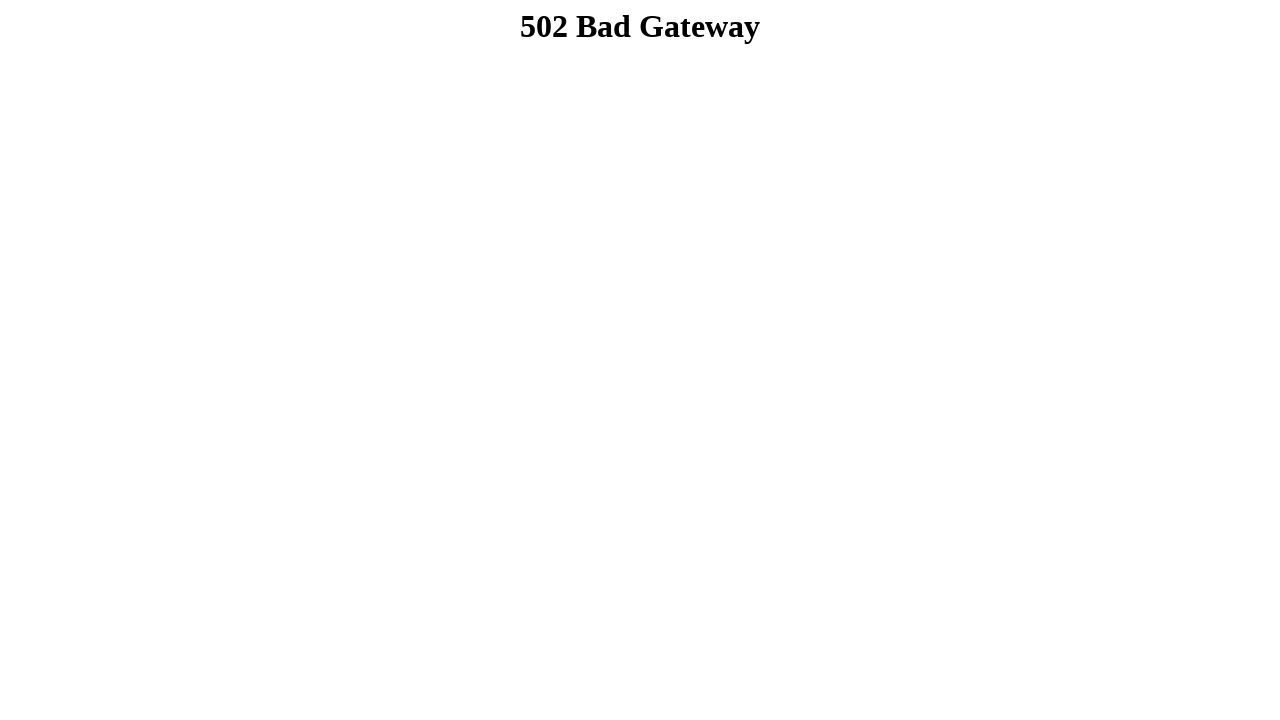

Reloaded the current page
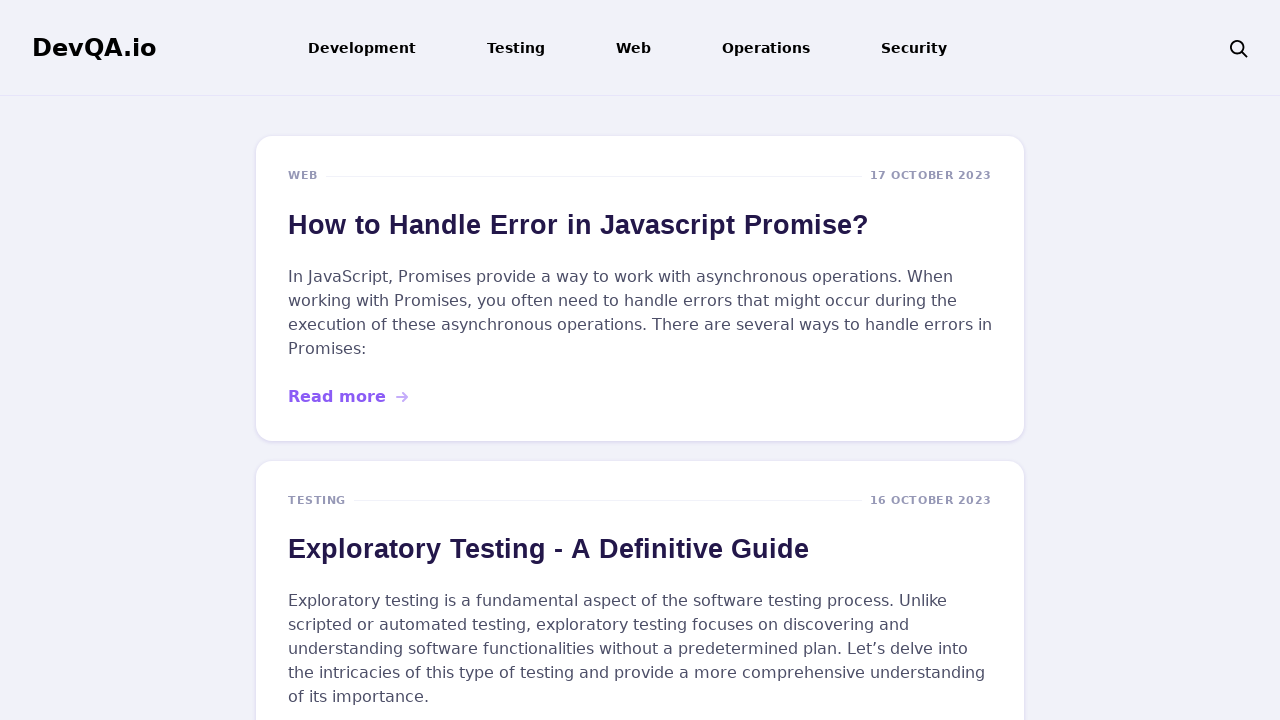

Waited for page to finish reloading
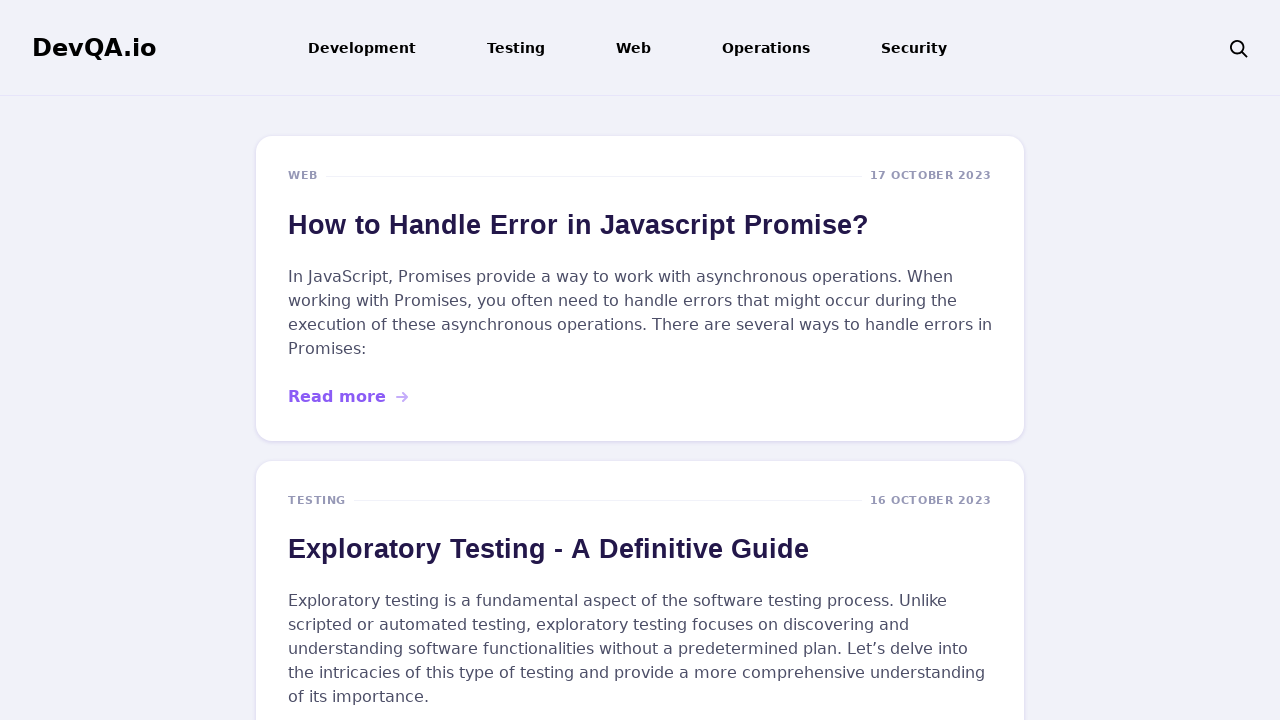

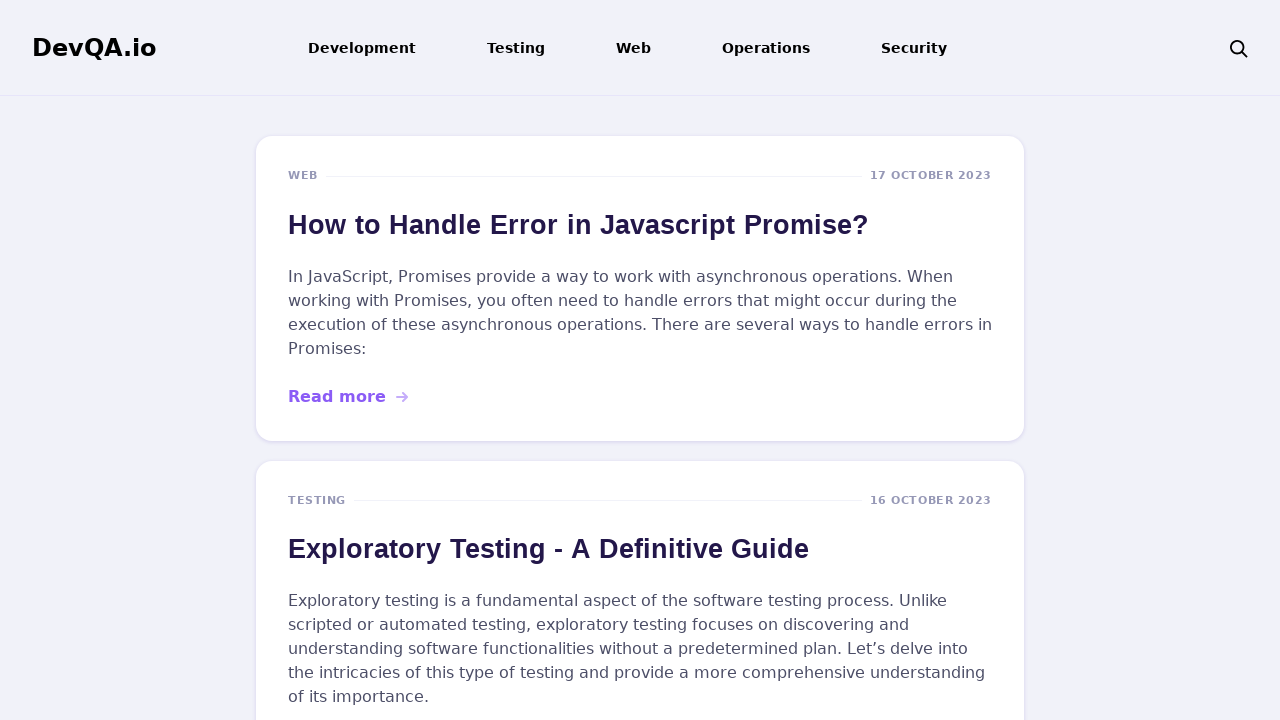